Tests autocomplete suggestion box by typing text and selecting a suggestion

Starting URL: https://rahulshettyacademy.com/AutomationPractice/

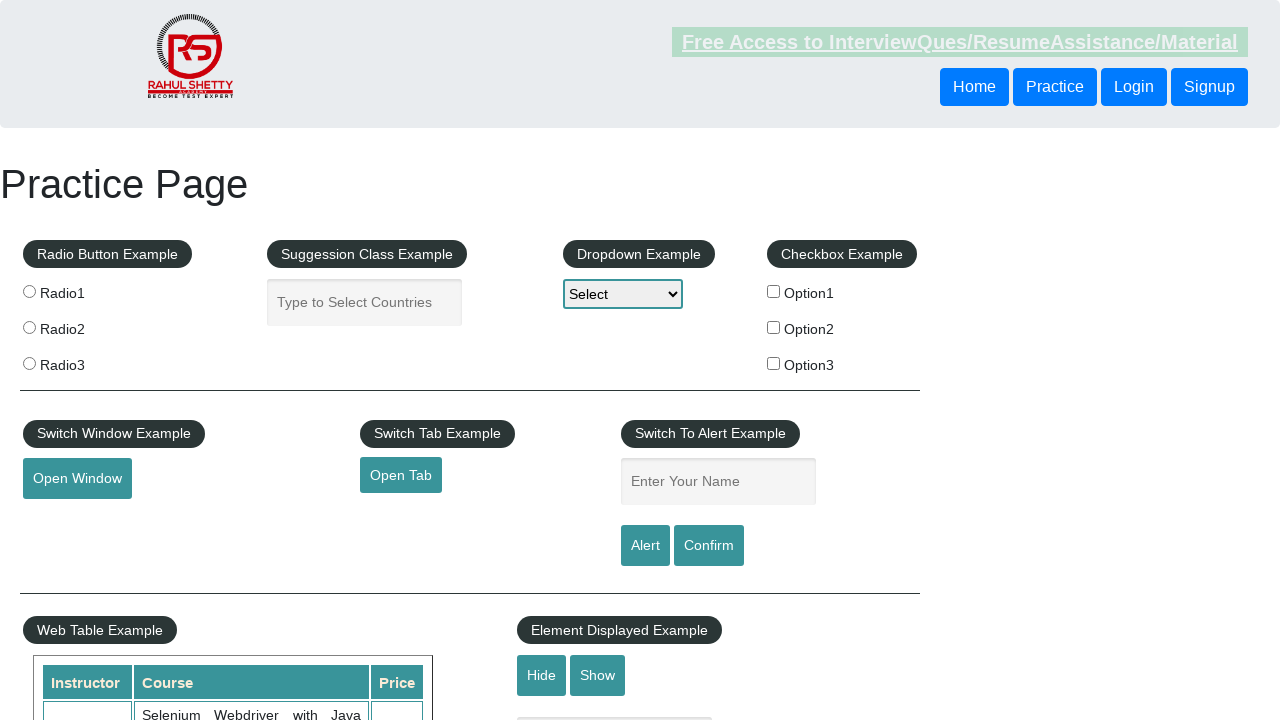

Typed 'indi' into autocomplete field on #autocomplete
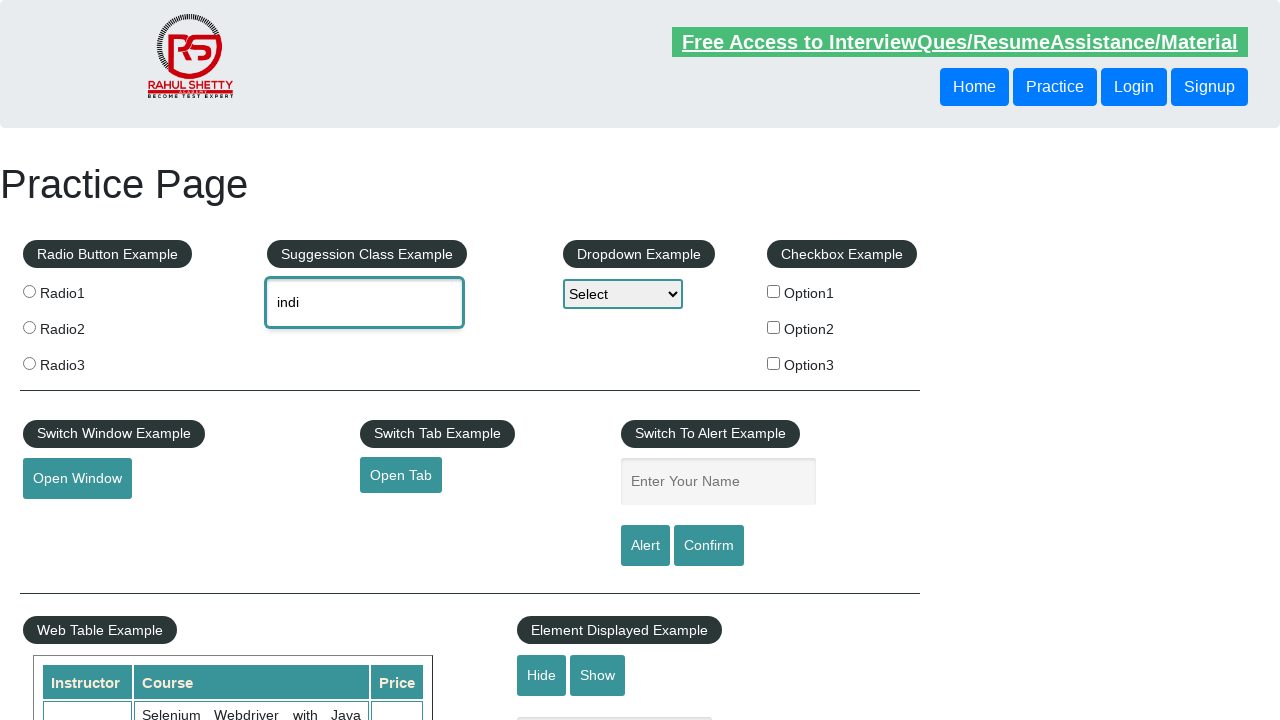

Autocomplete suggestion box appeared with India option
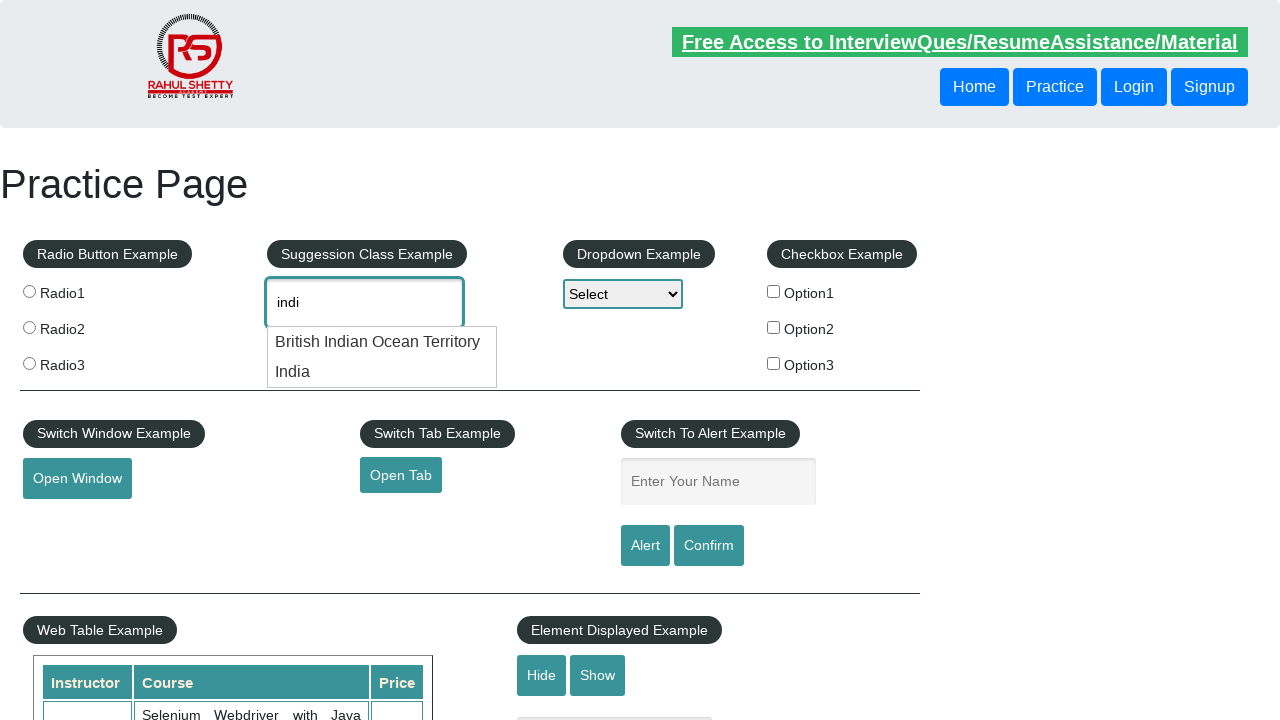

Selected 'India' from autocomplete suggestion box at (382, 372) on xpath=//li[@class='ui-menu-item']//div[text()='India']
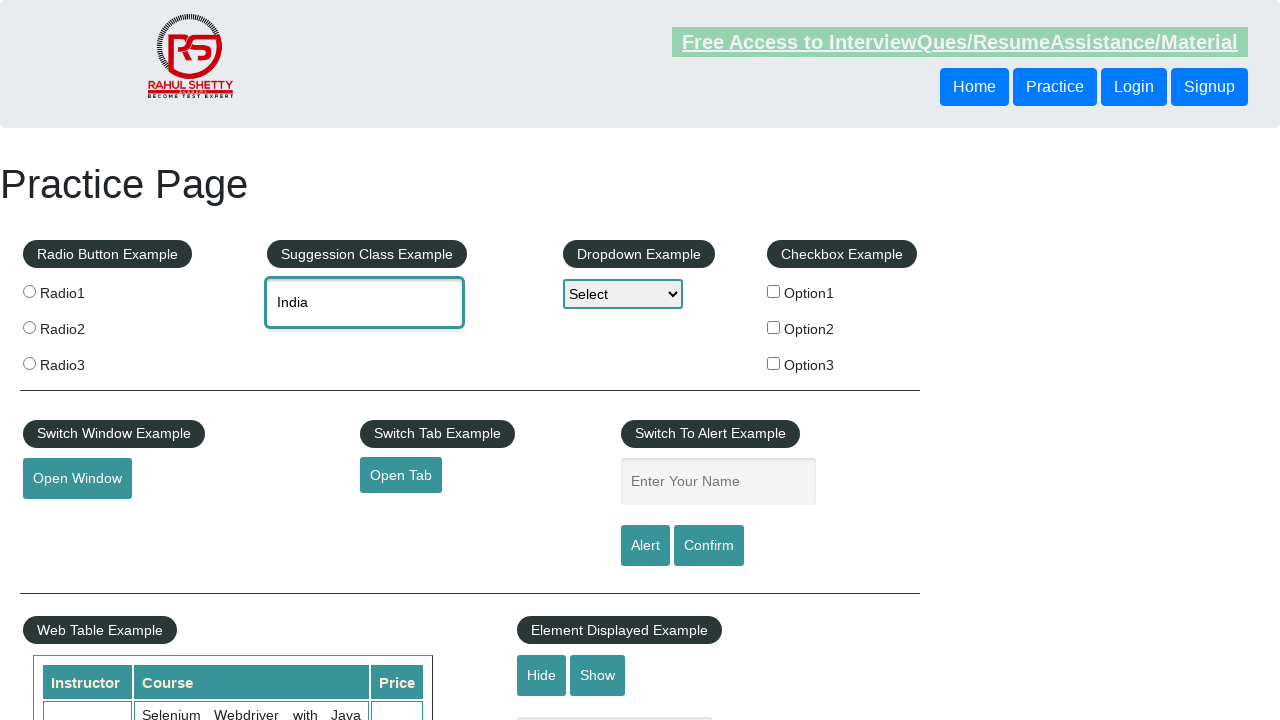

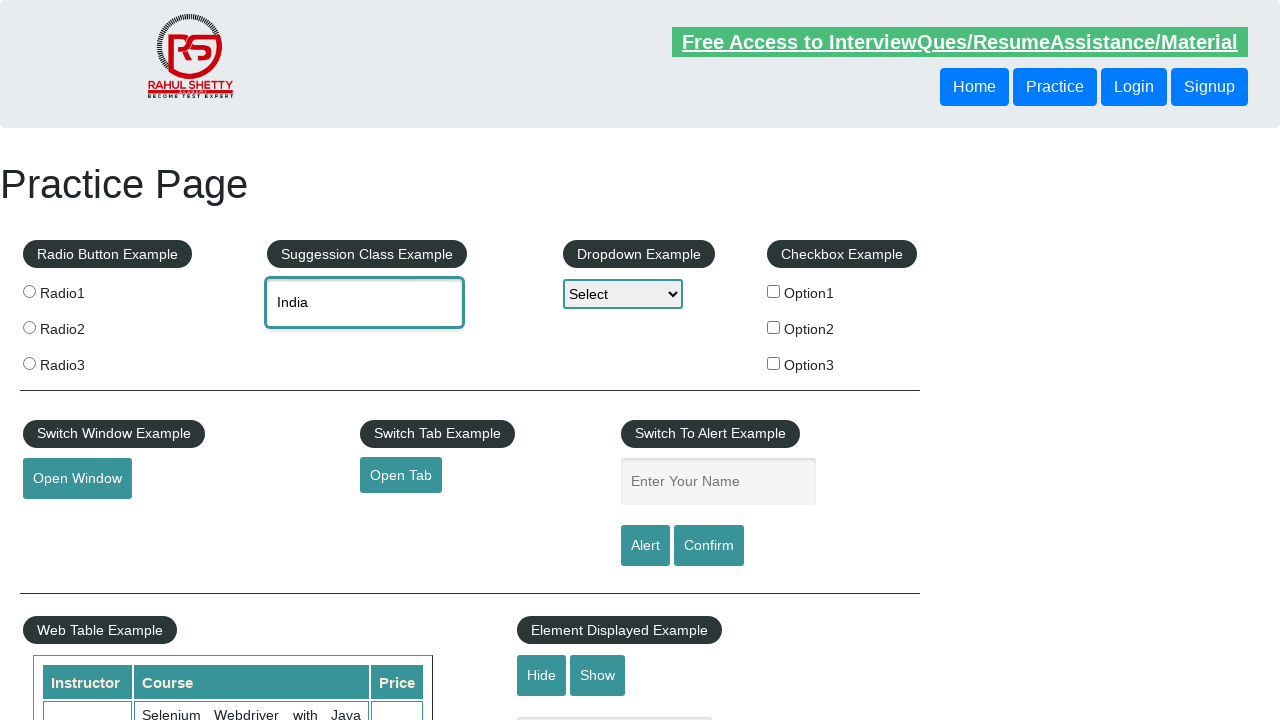